Demonstrates drag and drop functionality by dragging an element and dropping it onto a target element

Starting URL: https://jqueryui.com/droppable/

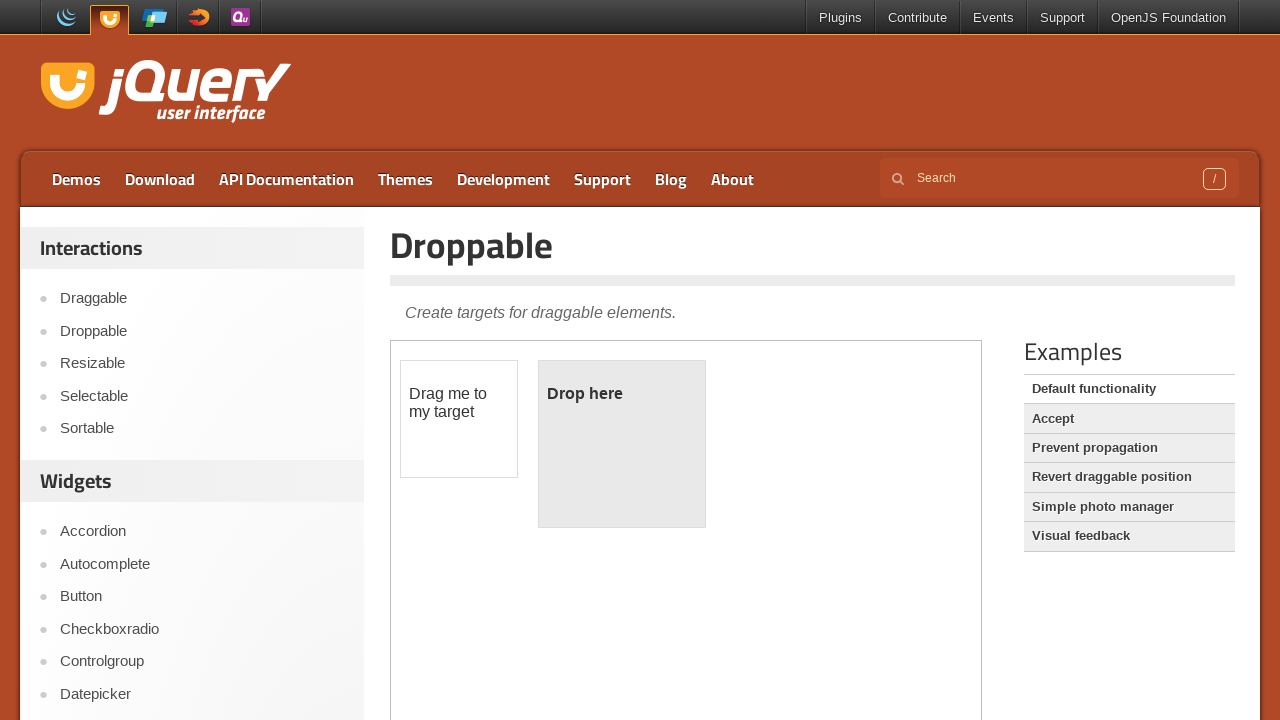

Located the demo iframe for drag and drop
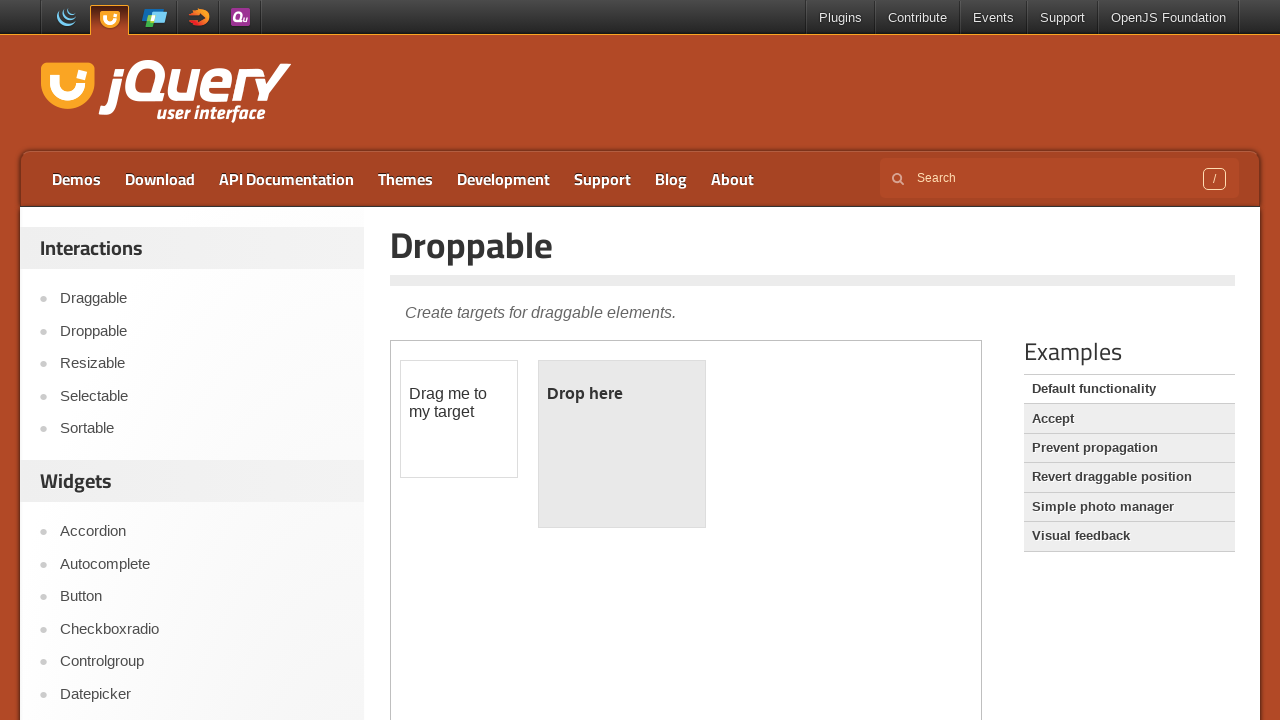

Located the draggable element
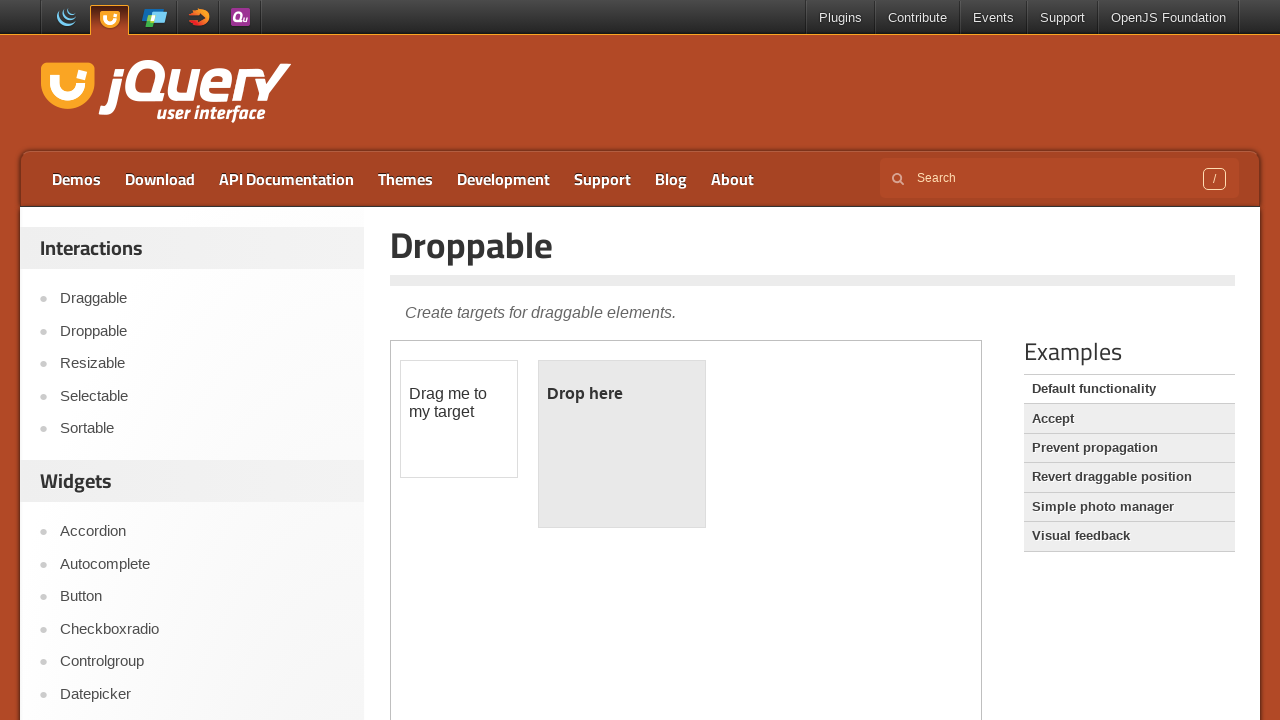

Located the droppable target element
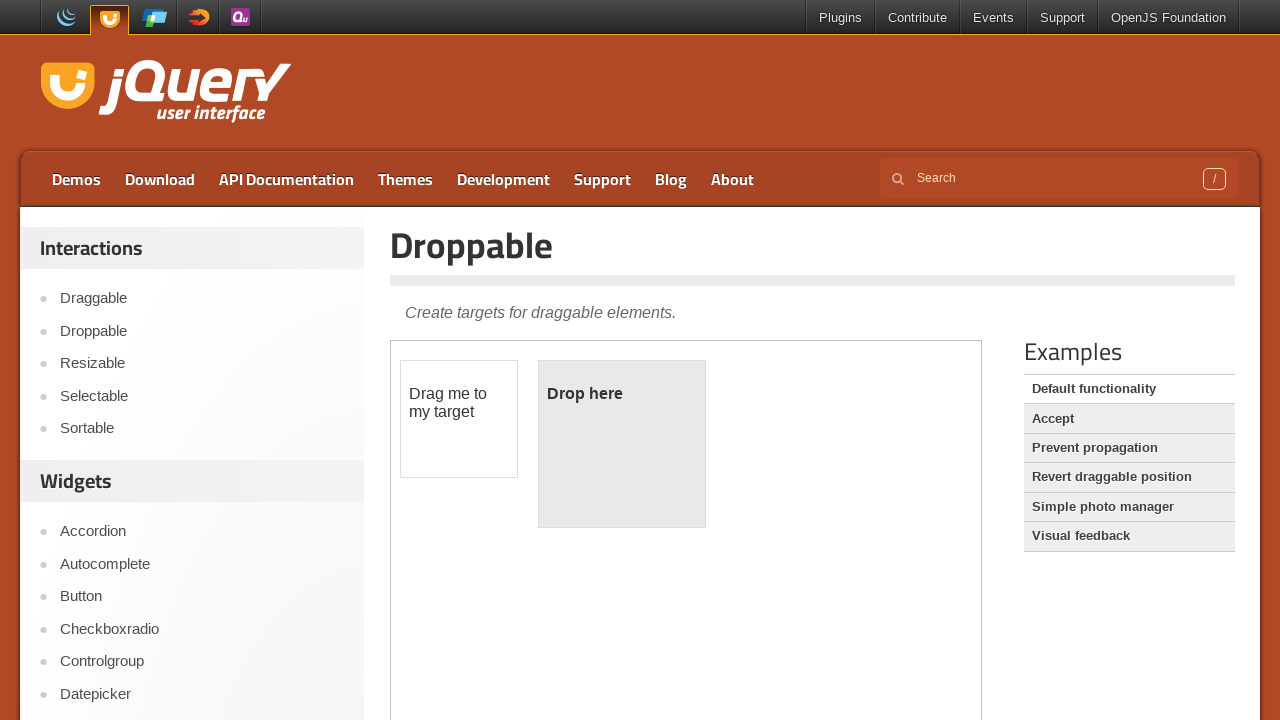

Dragged element onto the droppable target at (622, 444)
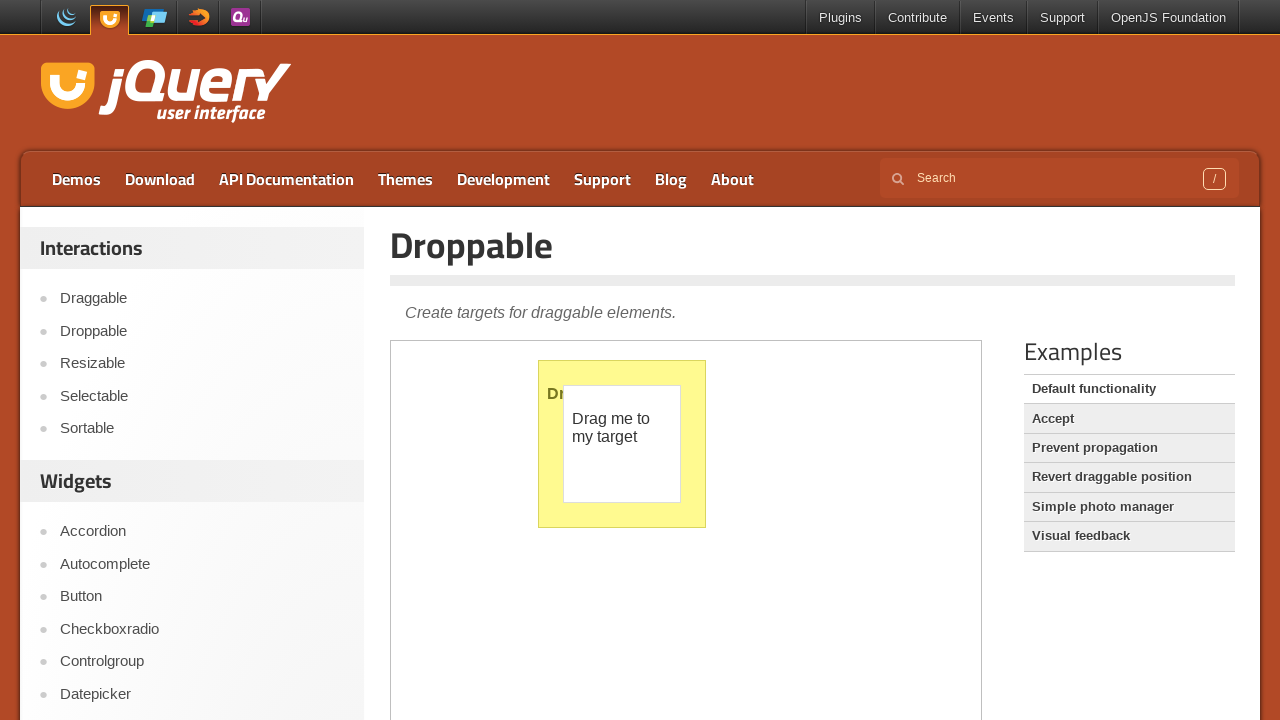

Waited 2 seconds to observe drag and drop result
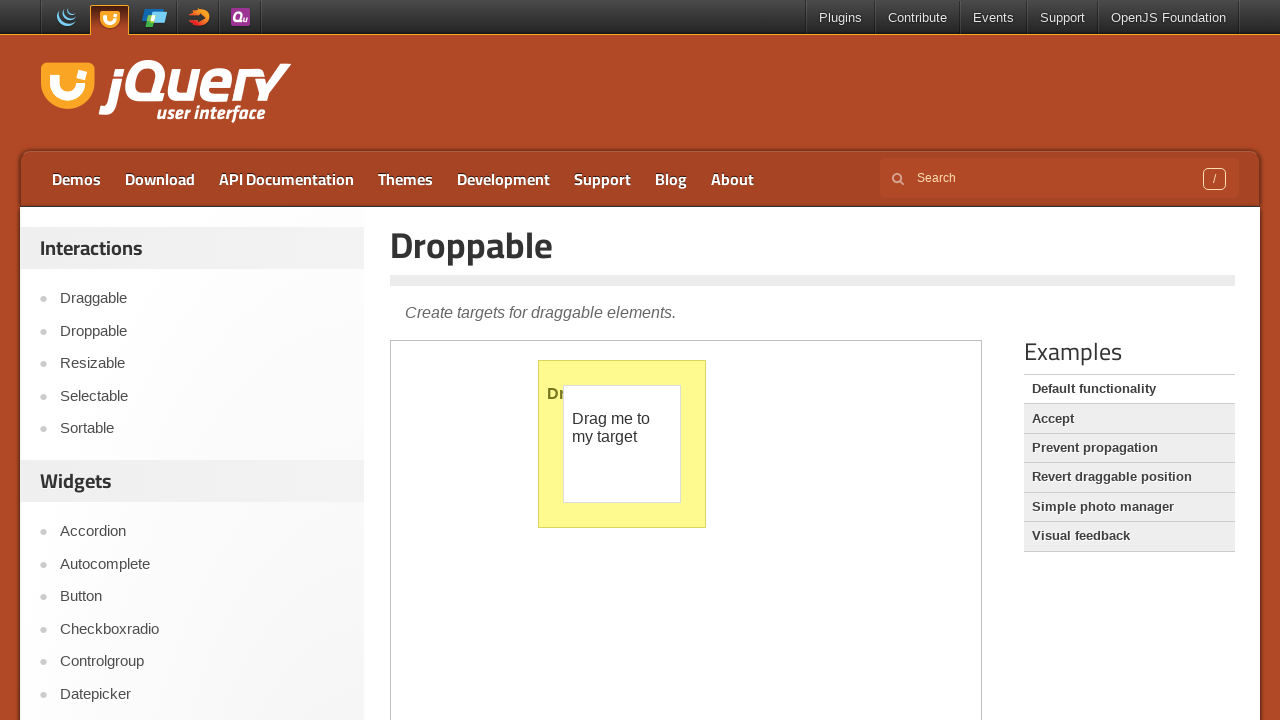

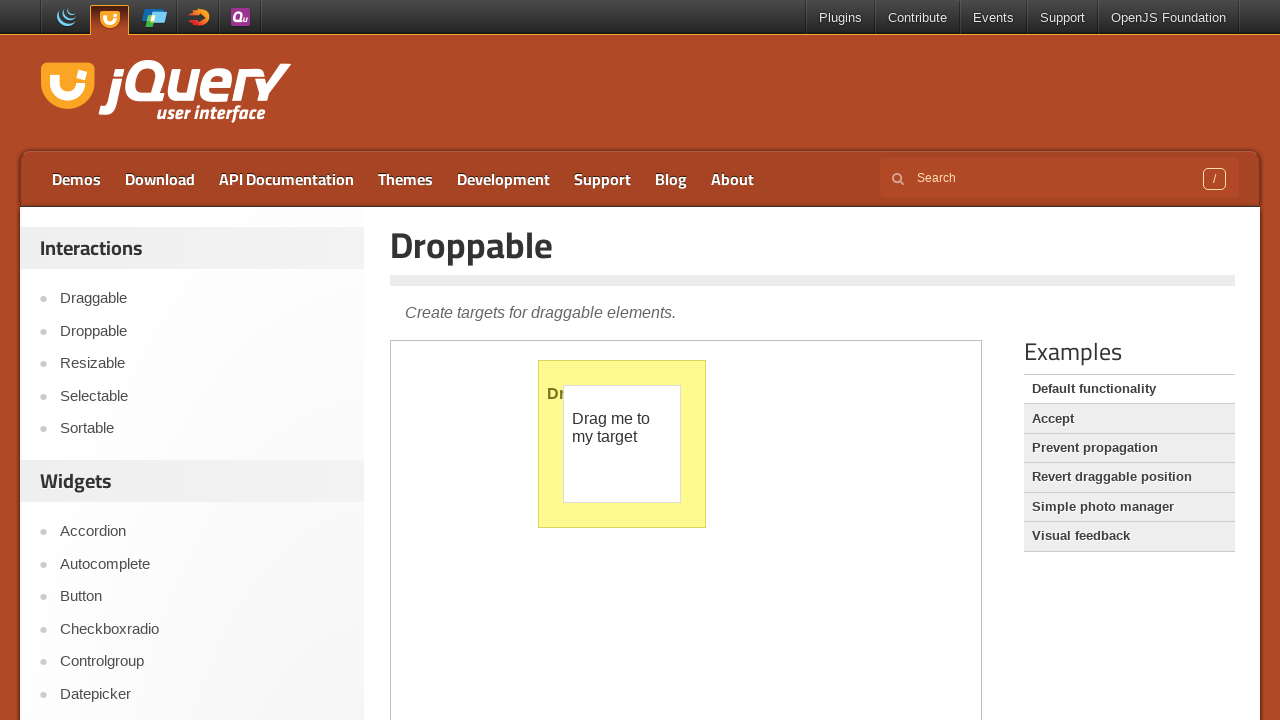